Tests entering an address in the address textarea field on a test automation practice page

Starting URL: https://testautomationpractice.blogspot.com/

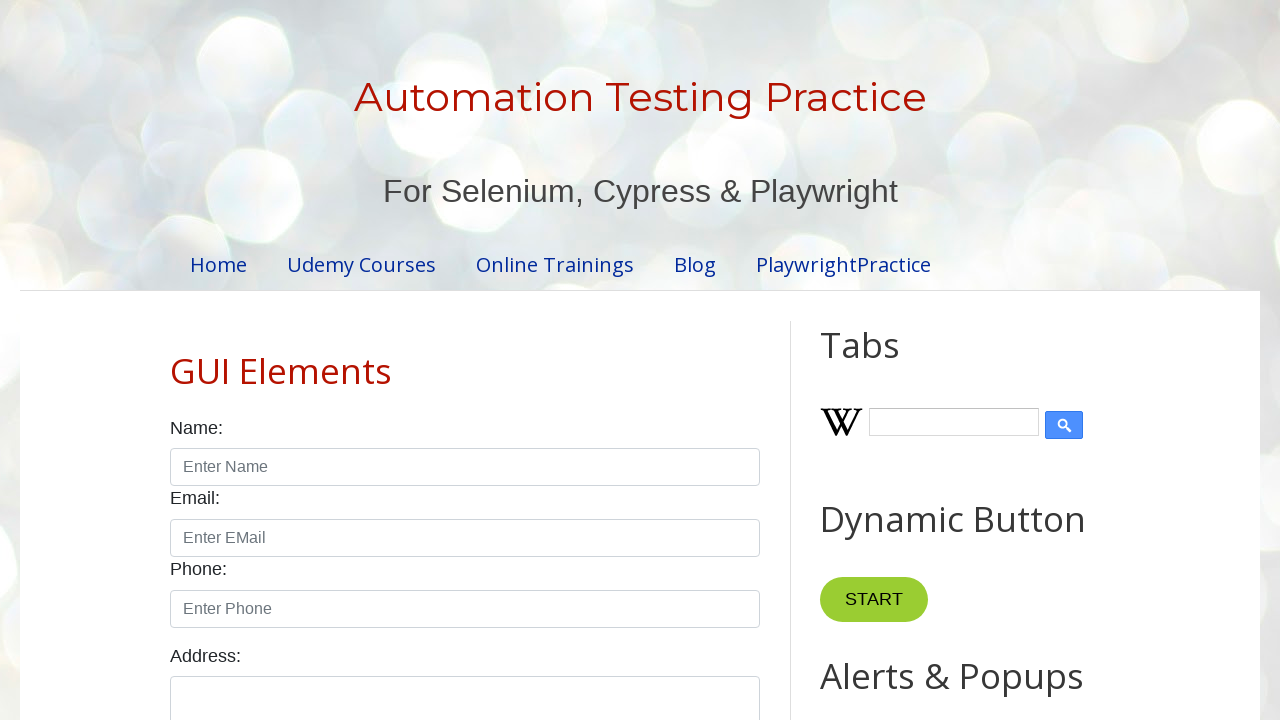

Filled address textarea field with 'Bangalore' on xpath=//textarea[@id='textarea']
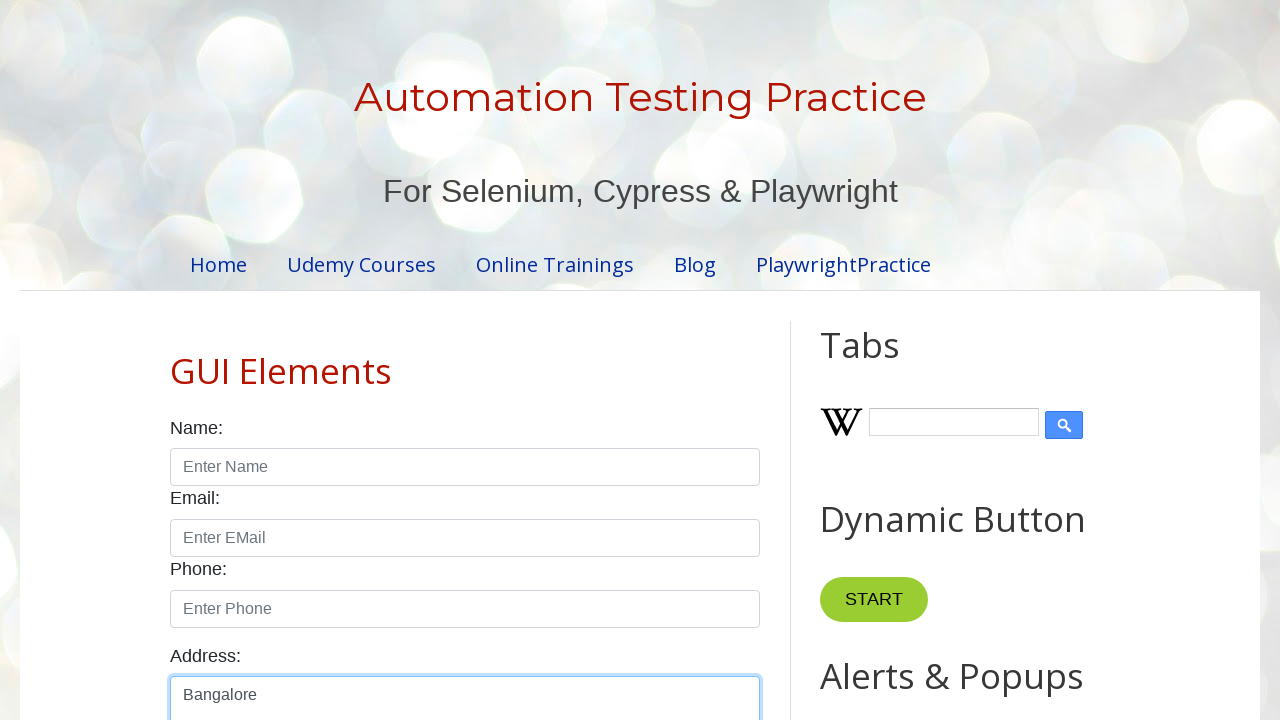

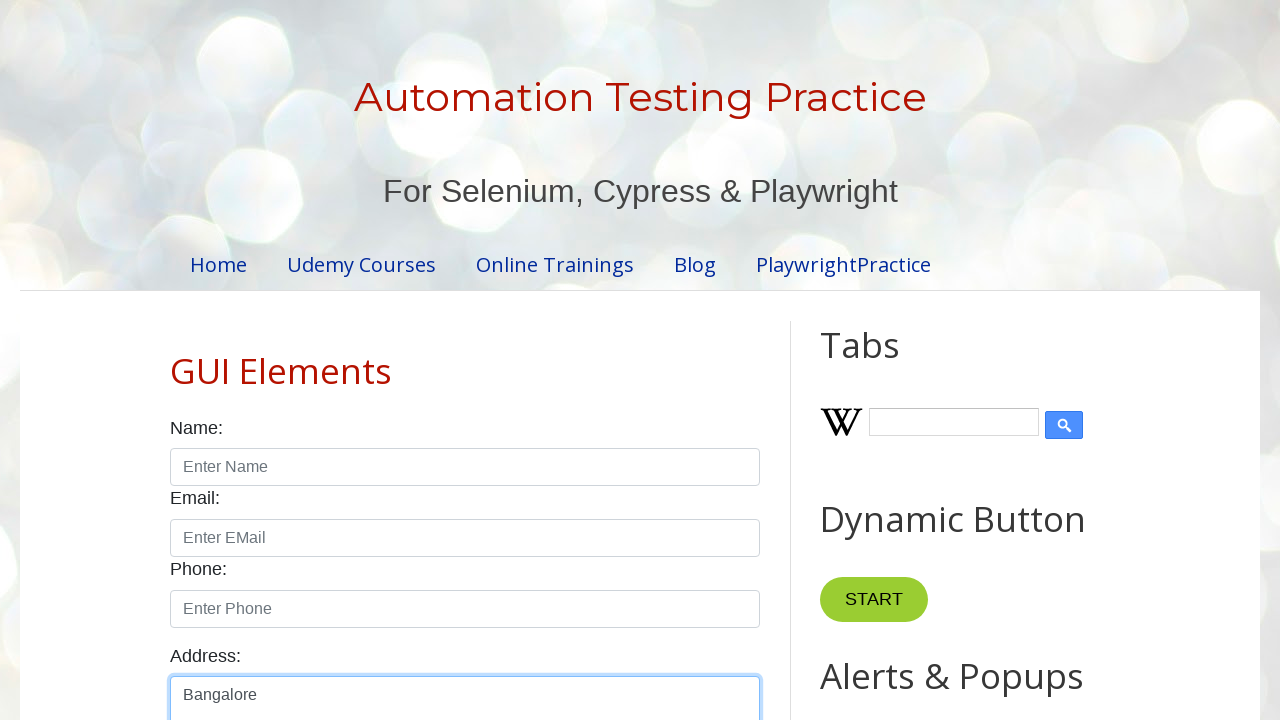